Navigates to the Groww investment platform website and maximizes the browser window

Starting URL: https://groww.in/

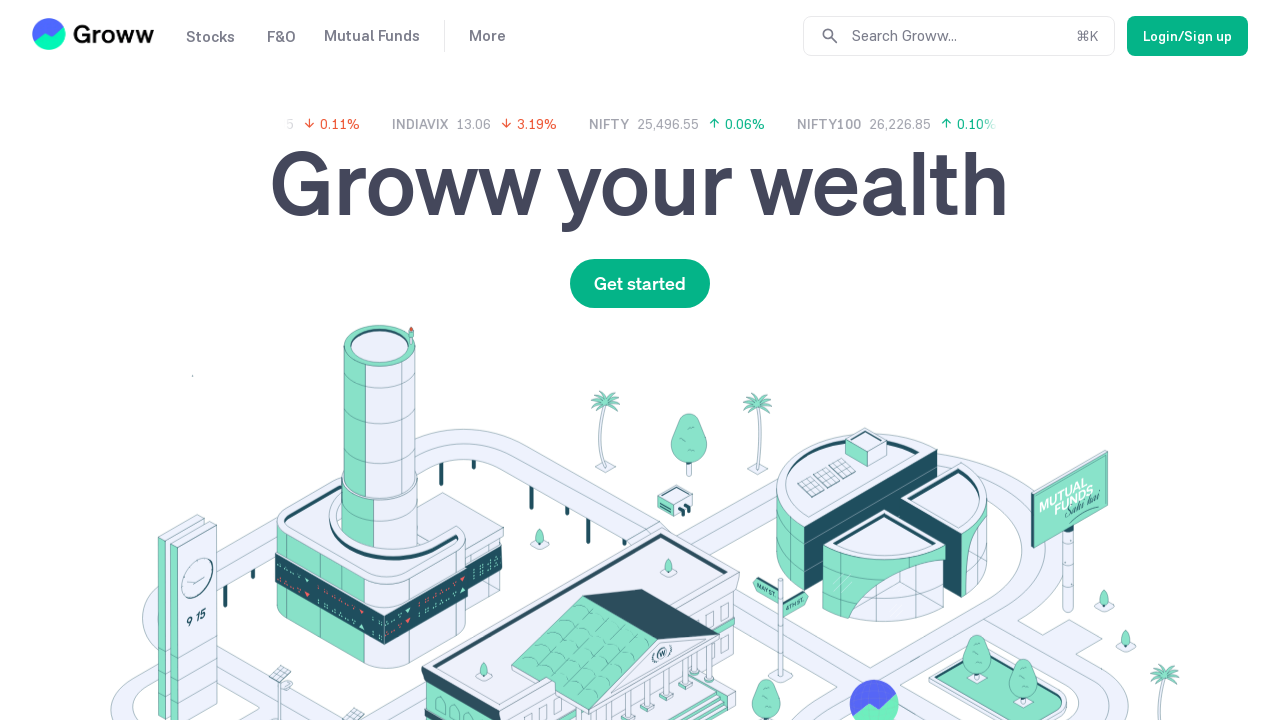

Navigated to Groww investment platform website
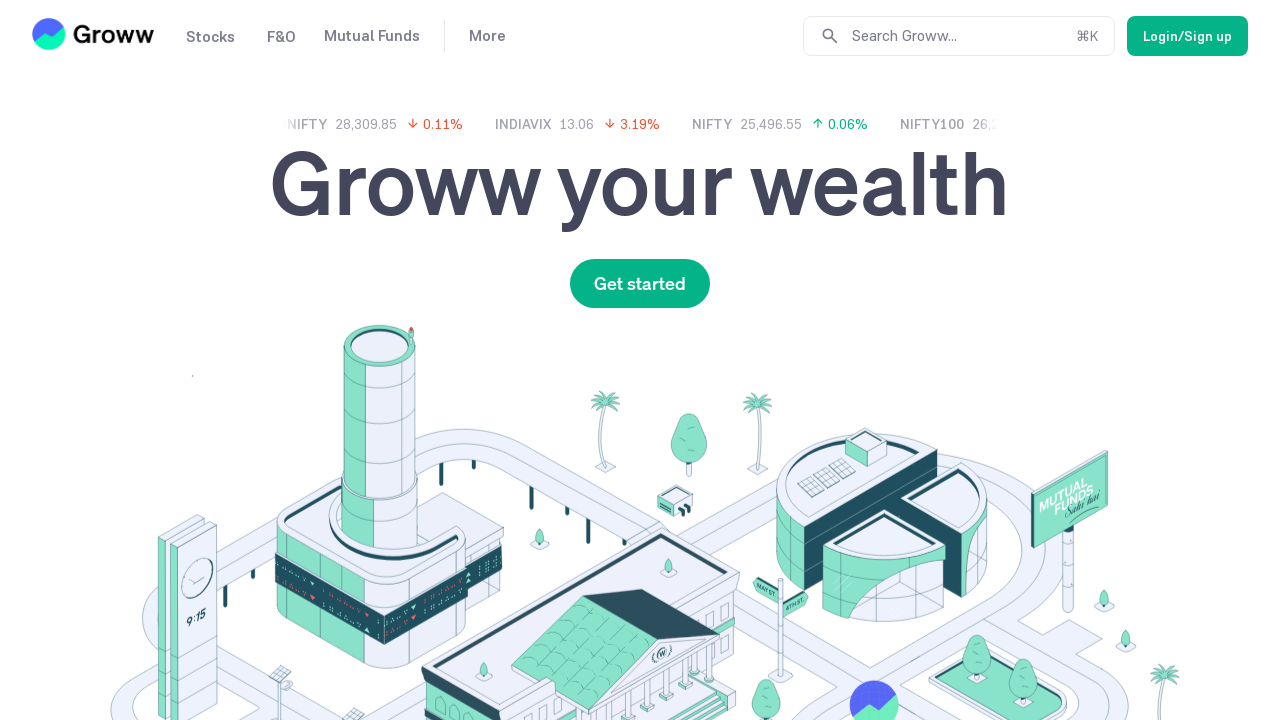

Maximized browser window
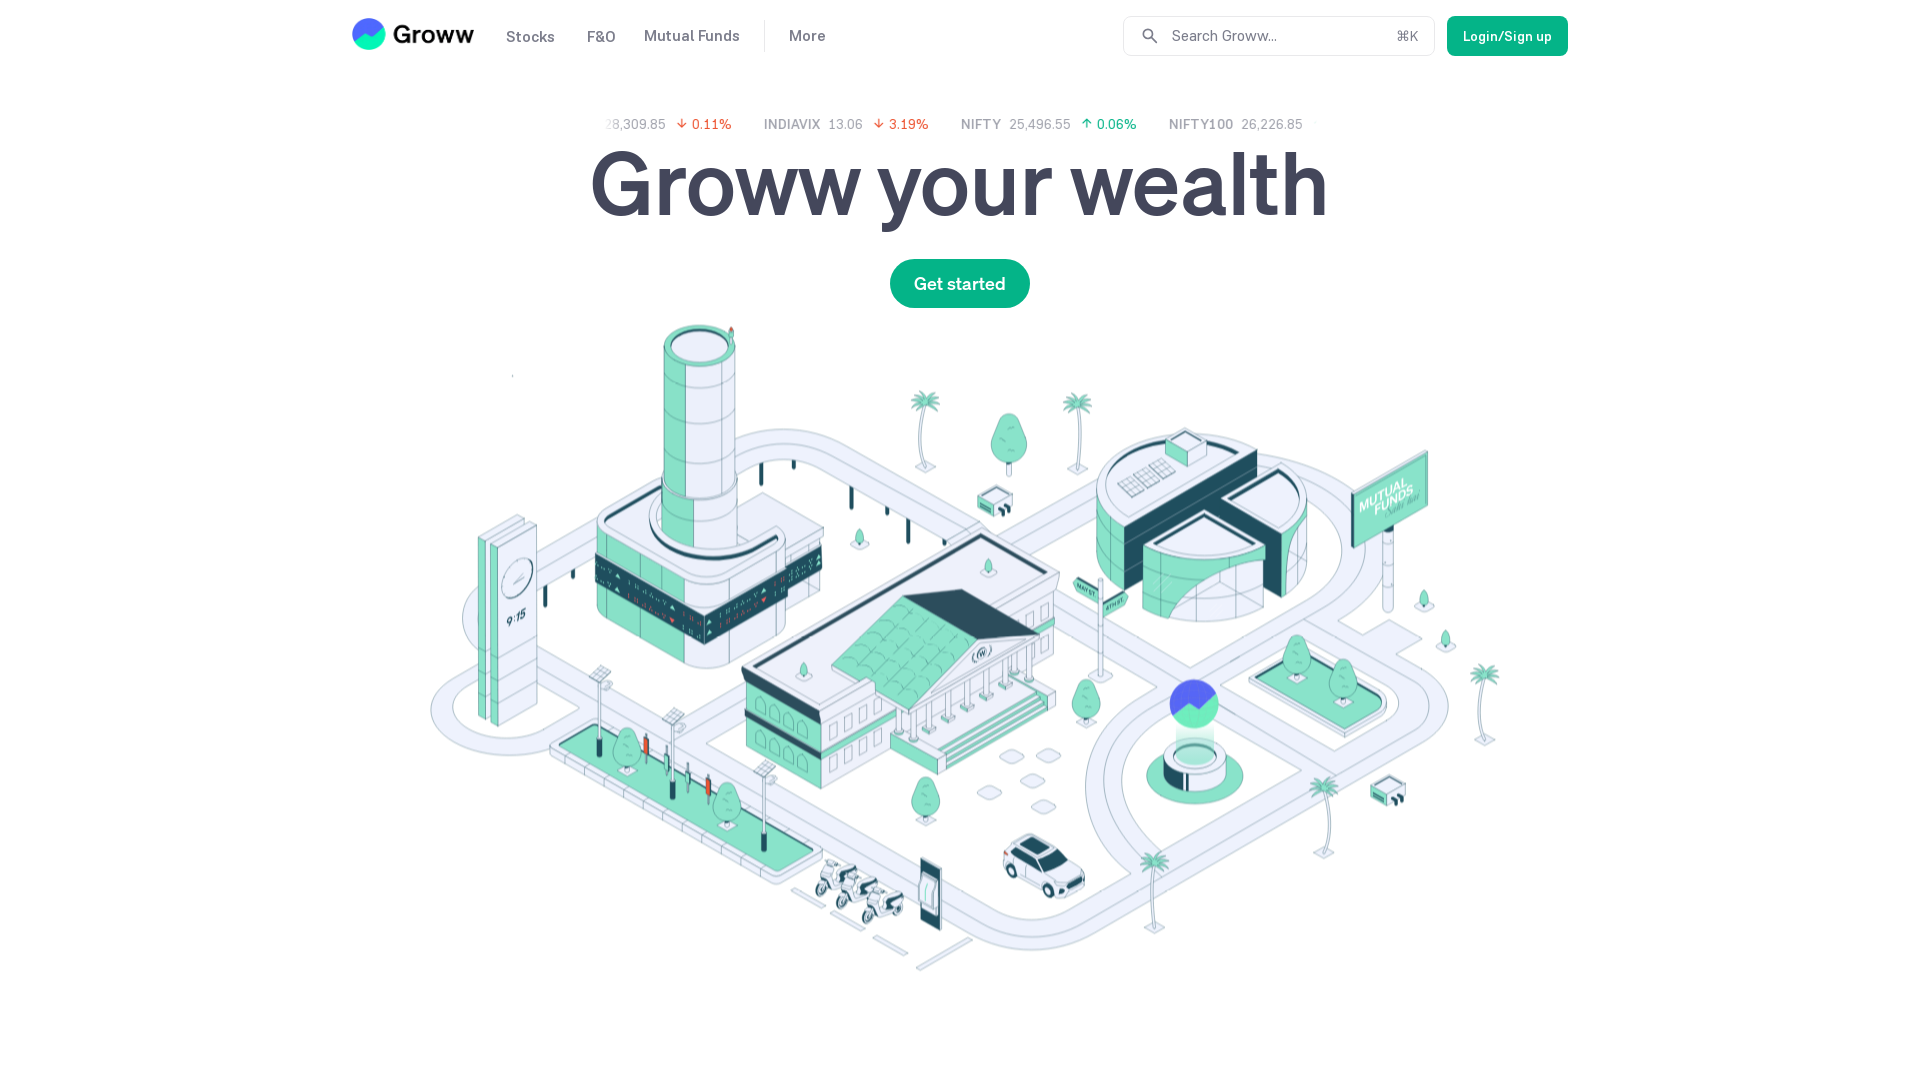

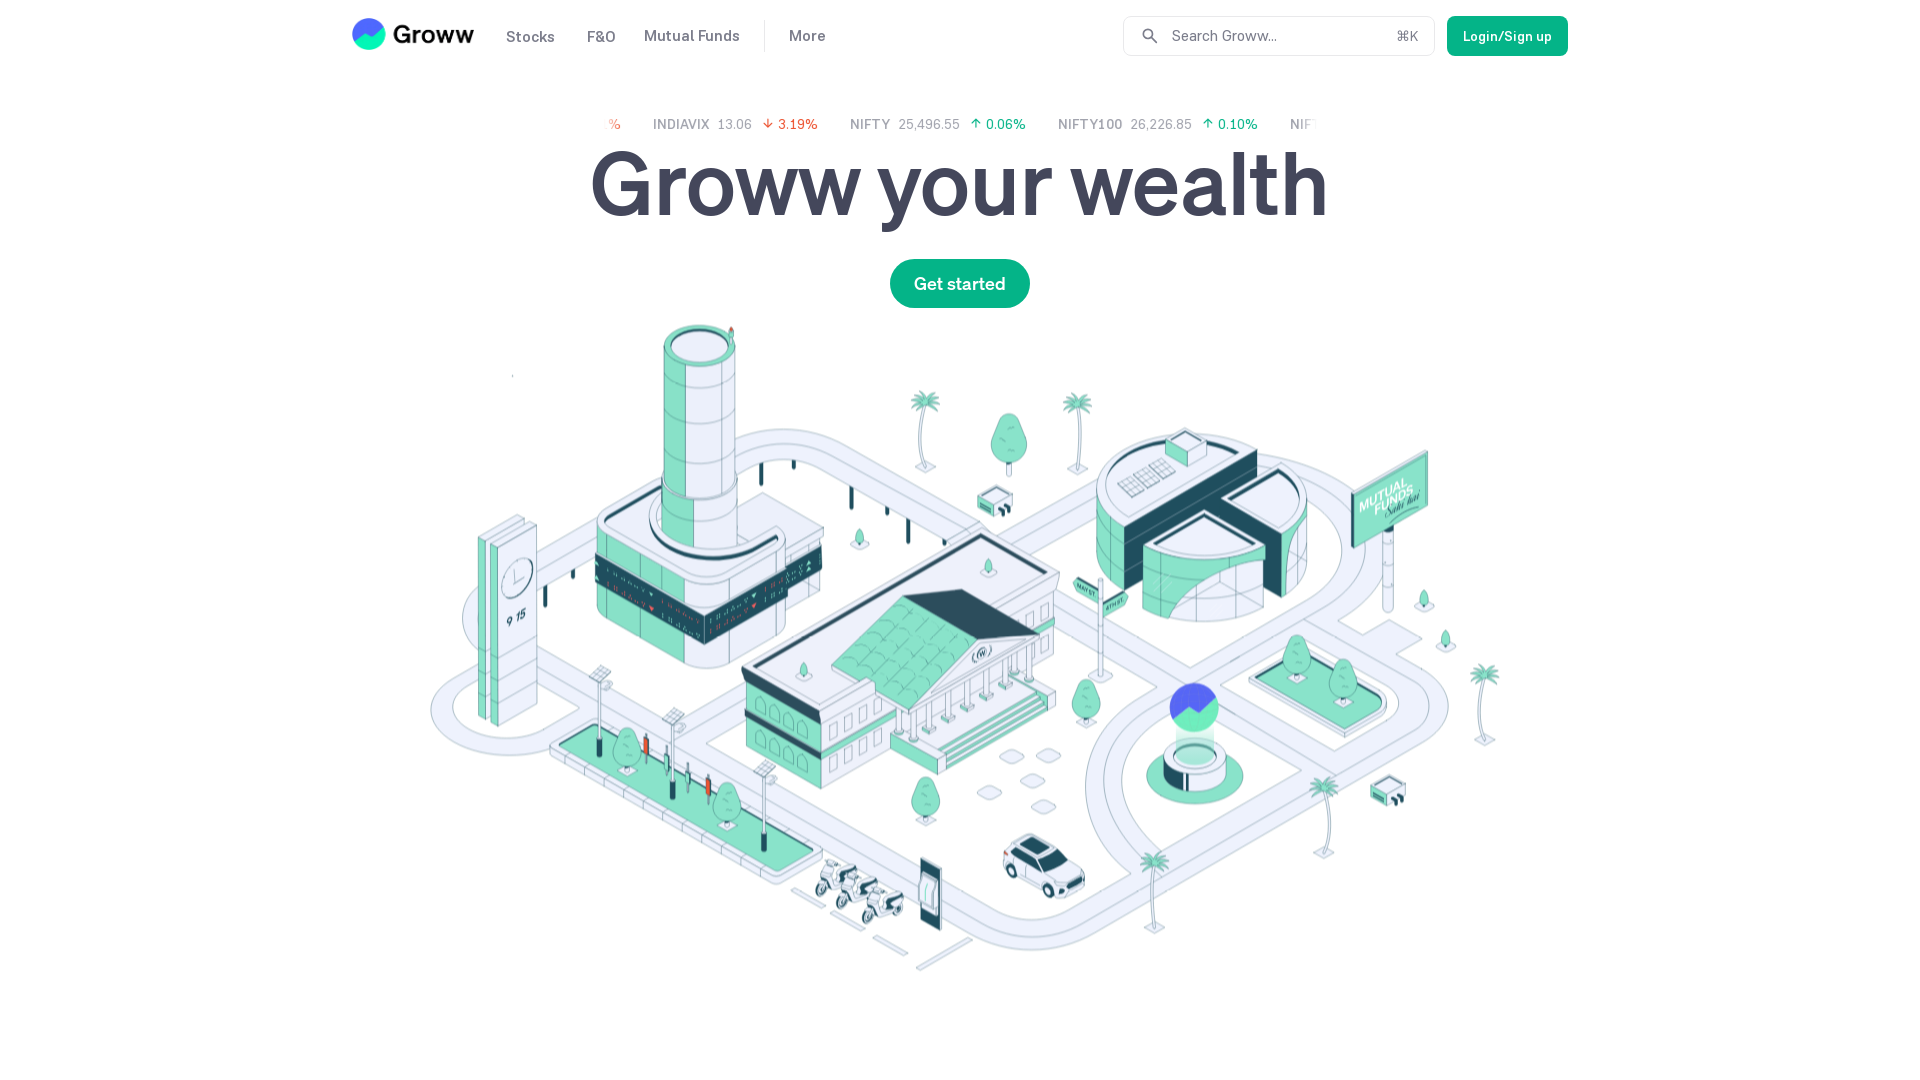